Tests pagination and web table handling by navigating through table pages, reading table data, and selecting checkboxes on page 4 of a paginated table.

Starting URL: https://testautomationpractice.blogspot.com/

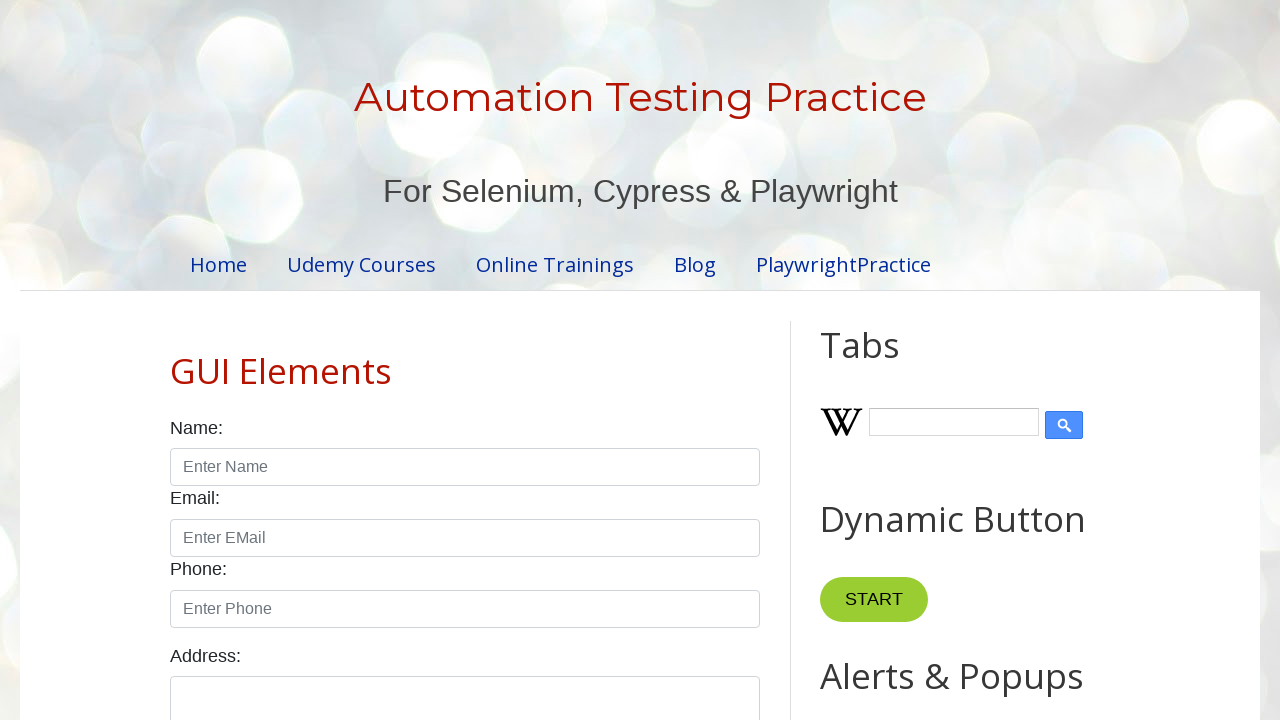

Pagination element loaded
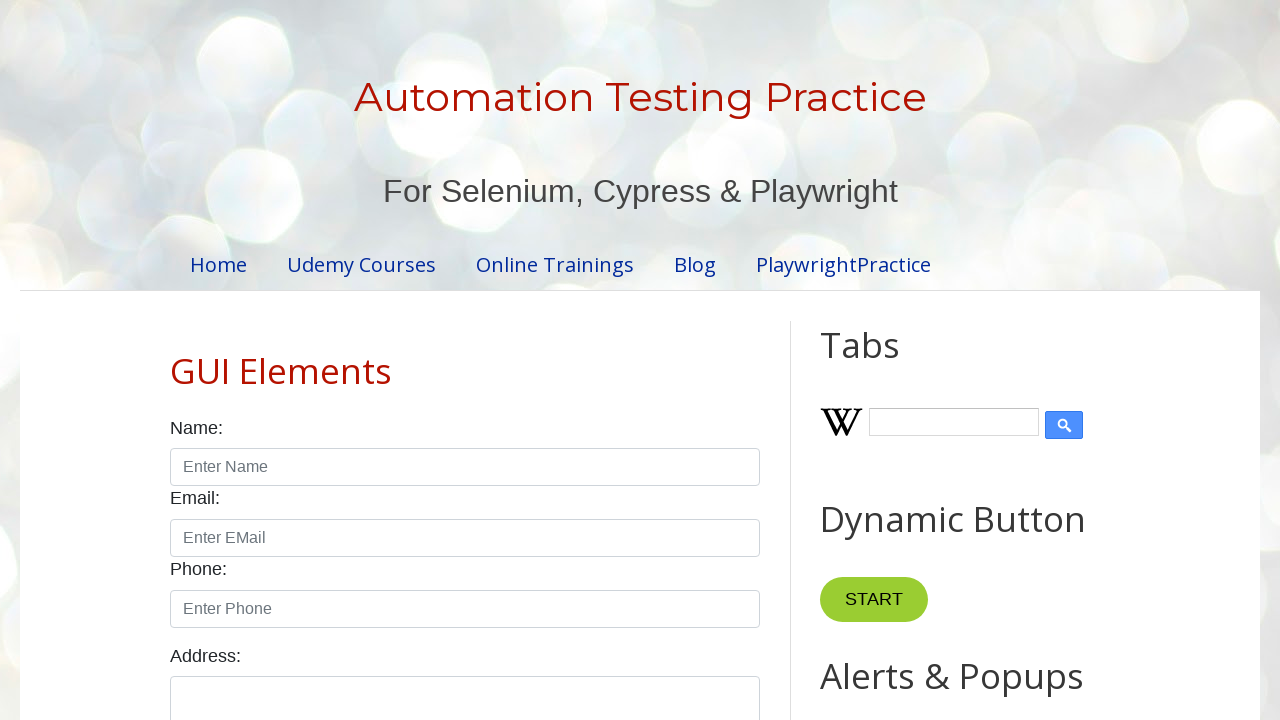

Product table loaded
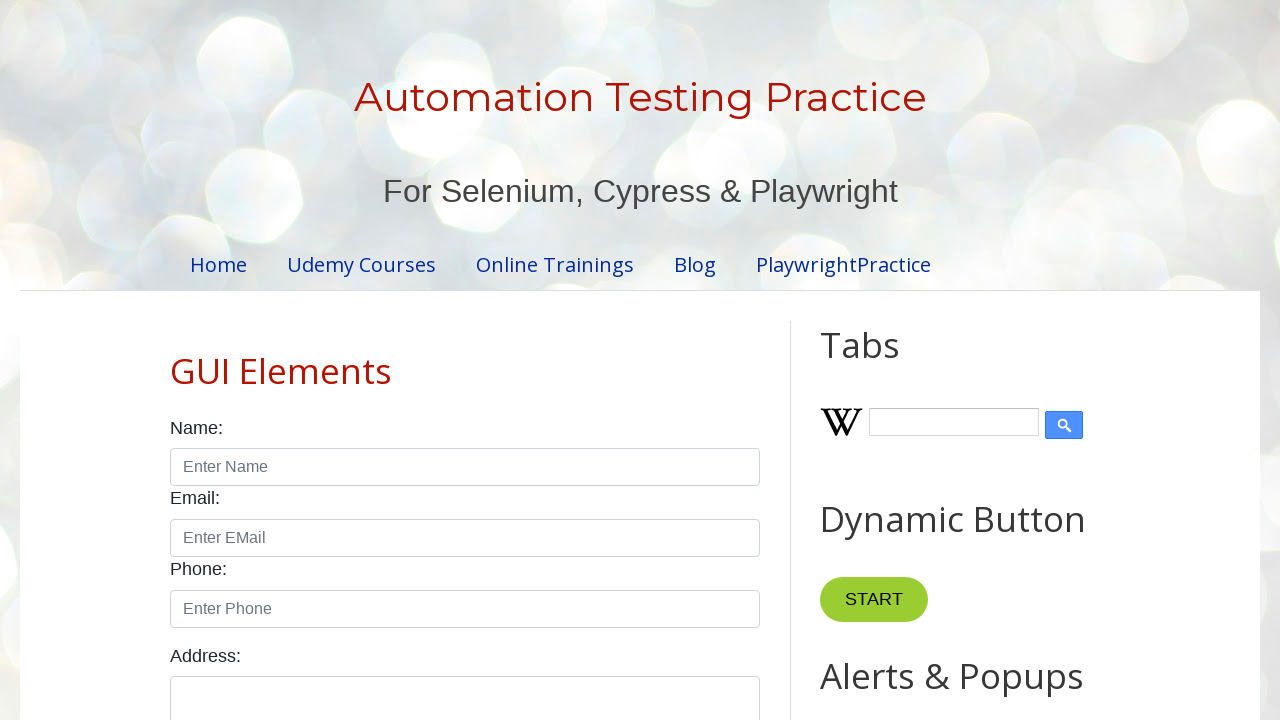

Found 4 pagination links
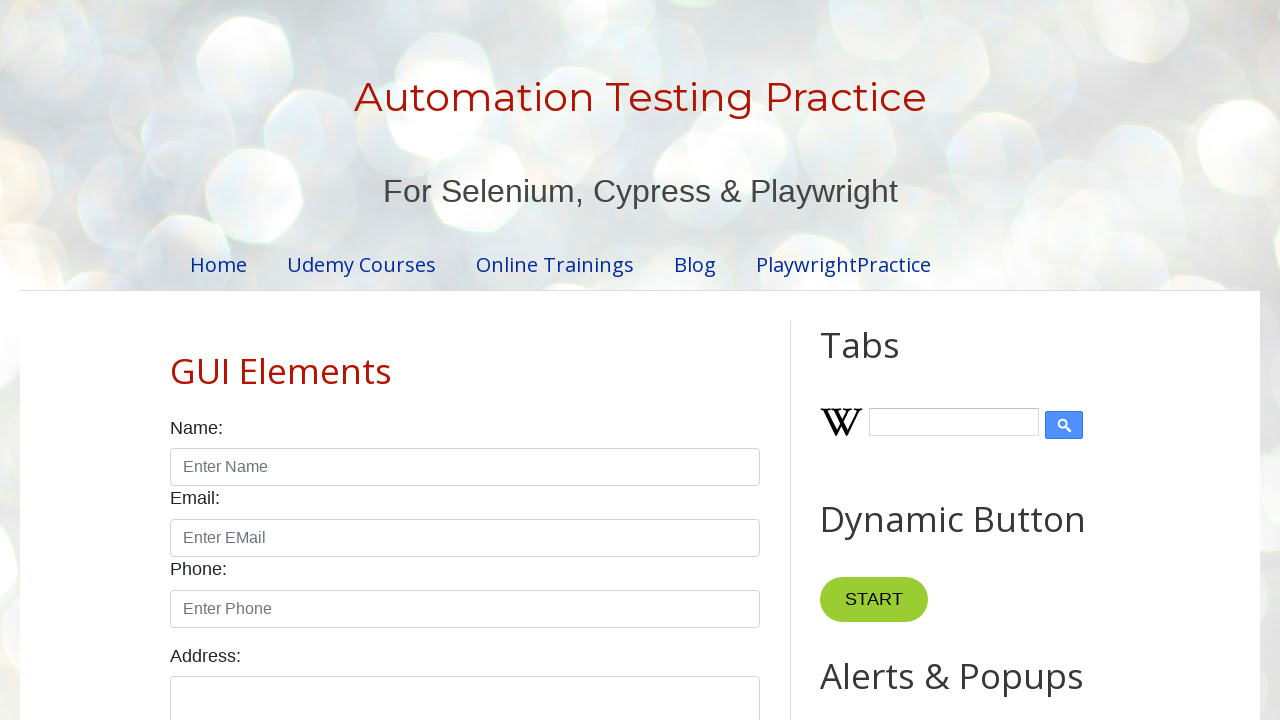

Clicked pagination link 1 at (416, 361) on xpath=//ul[@id='pagination']//li//a >> nth=0
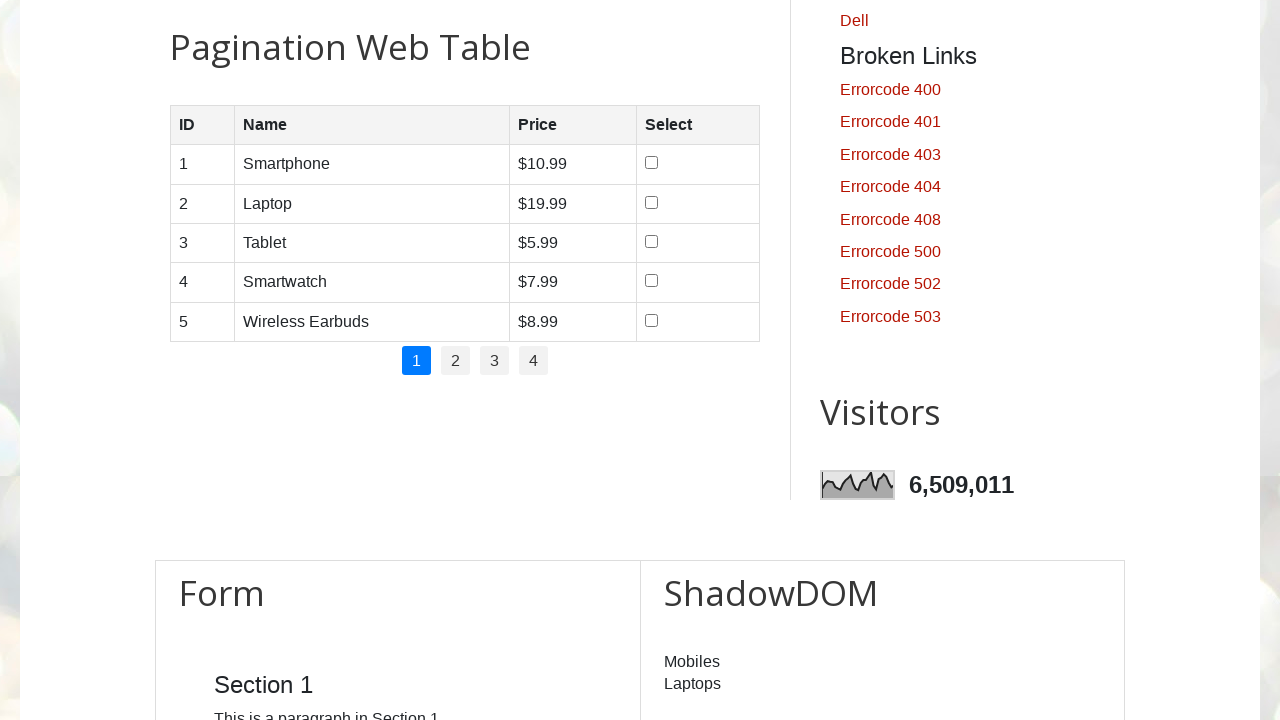

Table data loaded on page 1
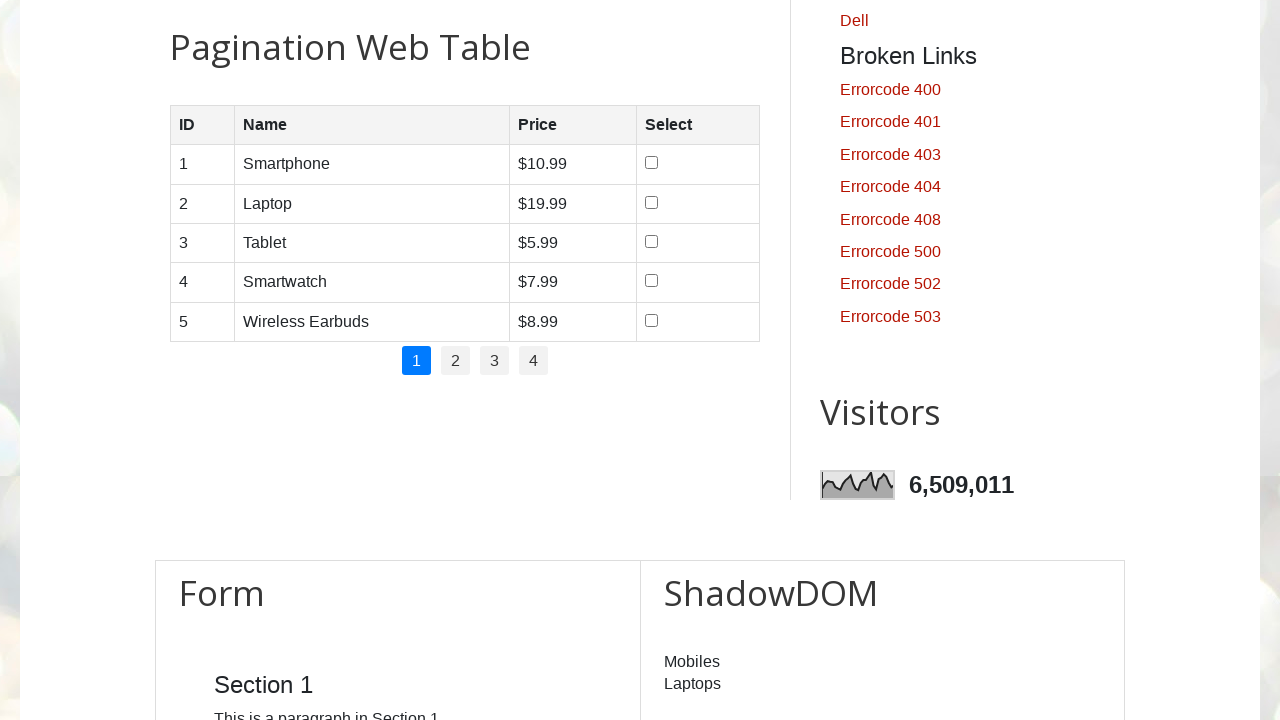

Clicked pagination link 2 at (456, 361) on xpath=//ul[@id='pagination']//li//a >> nth=1
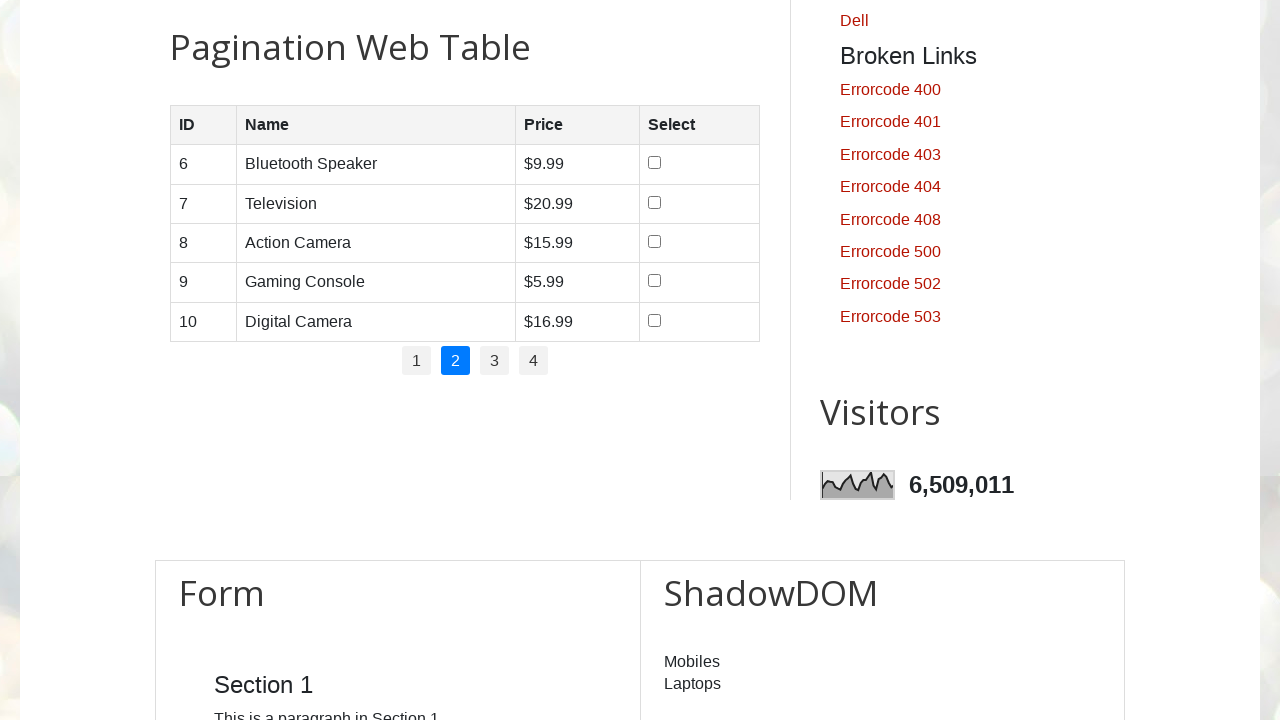

Table data loaded on page 2
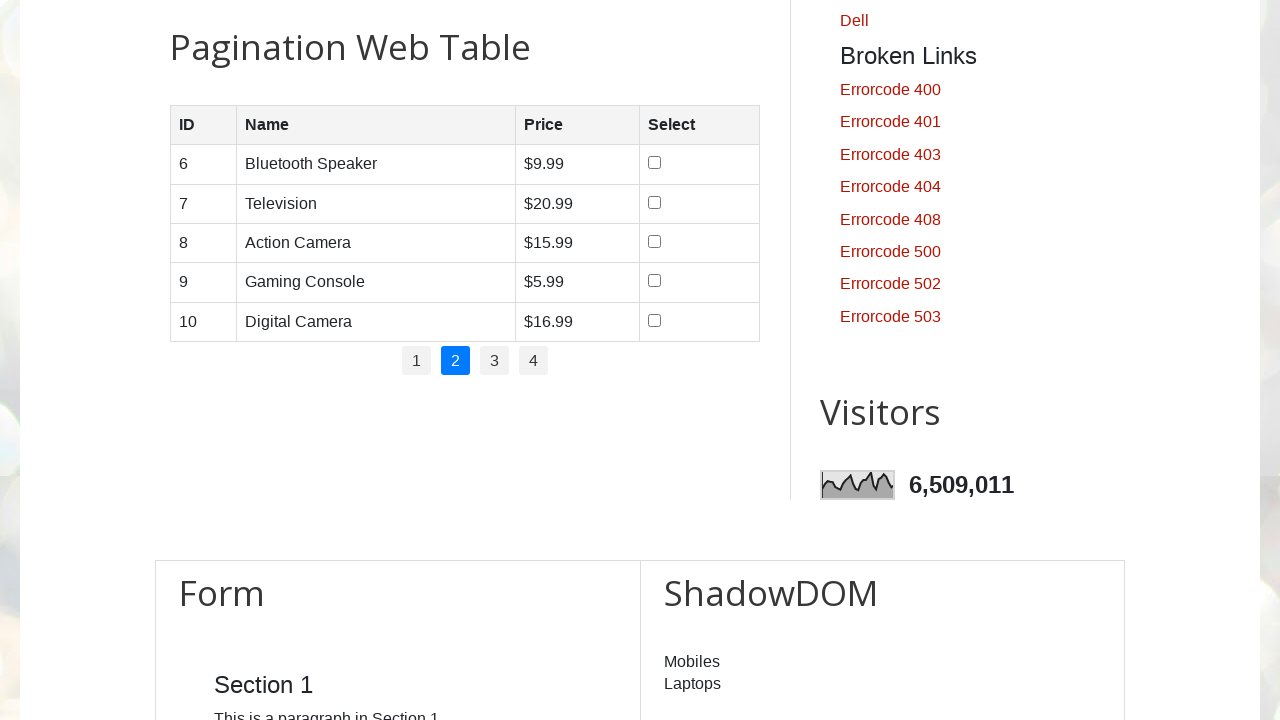

Clicked pagination link 3 at (494, 361) on xpath=//ul[@id='pagination']//li//a >> nth=2
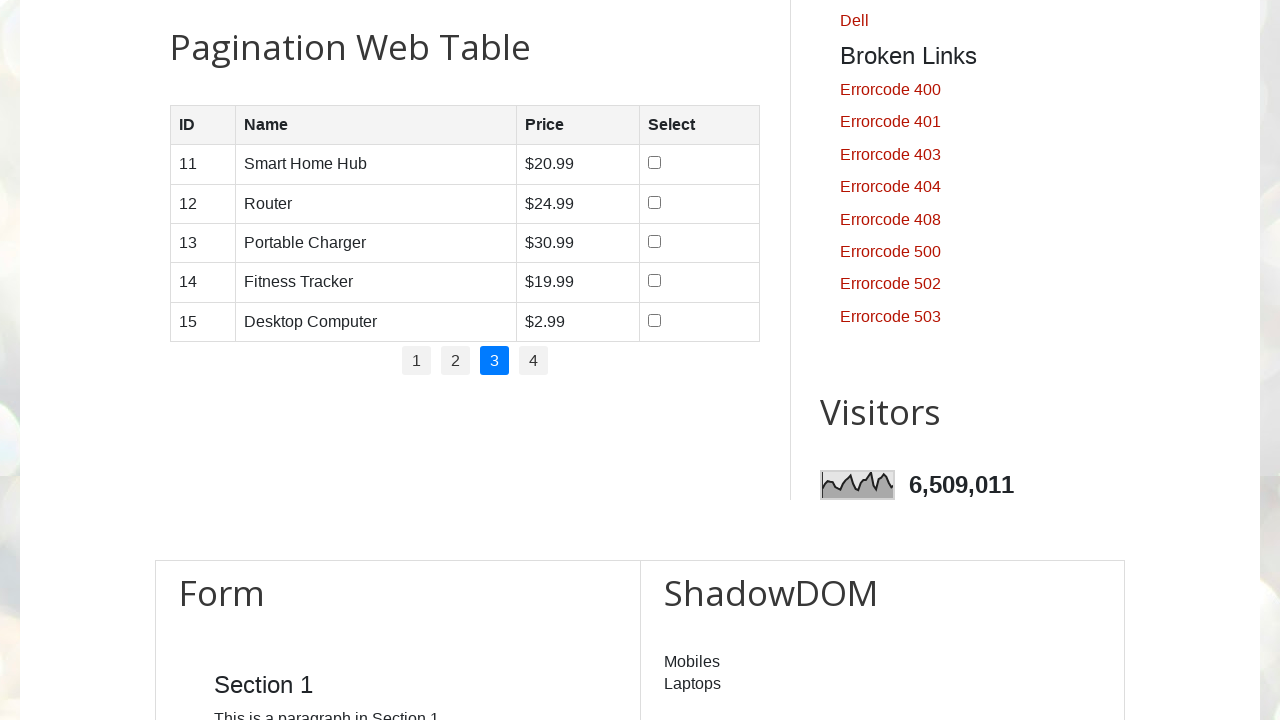

Table data loaded on page 3
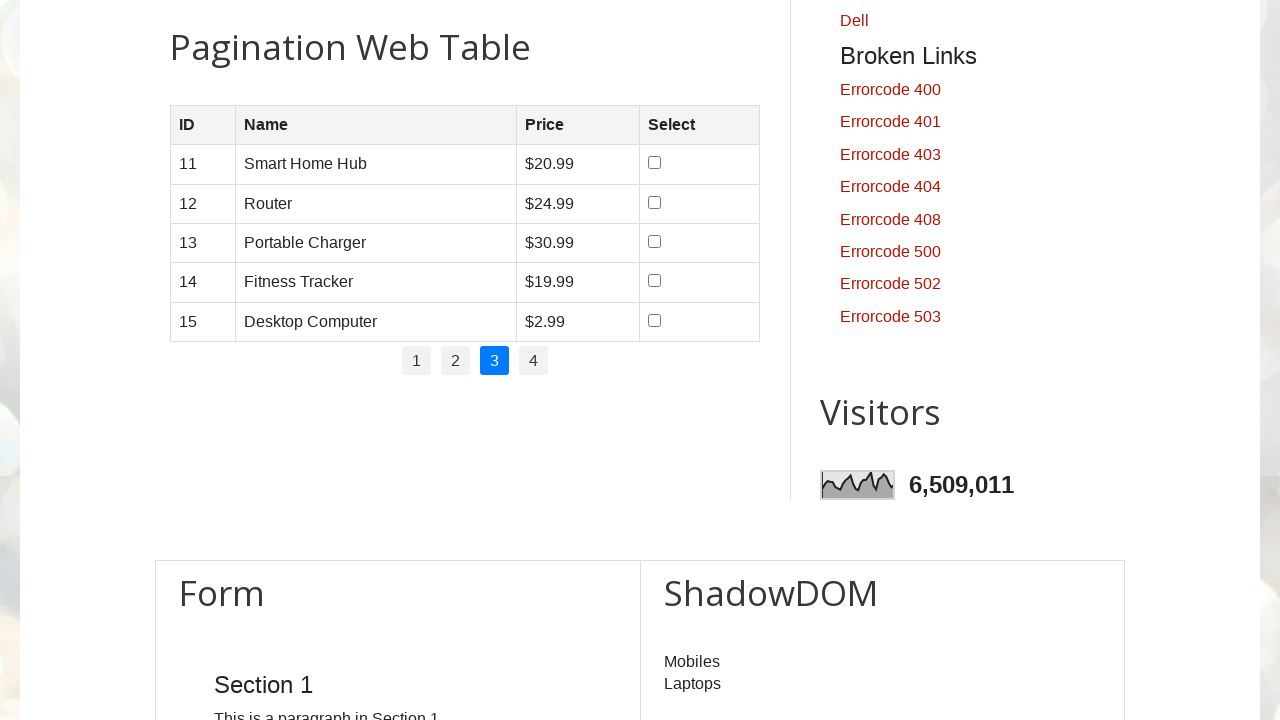

Clicked pagination link 4 at (534, 361) on xpath=//ul[@id='pagination']//li//a >> nth=3
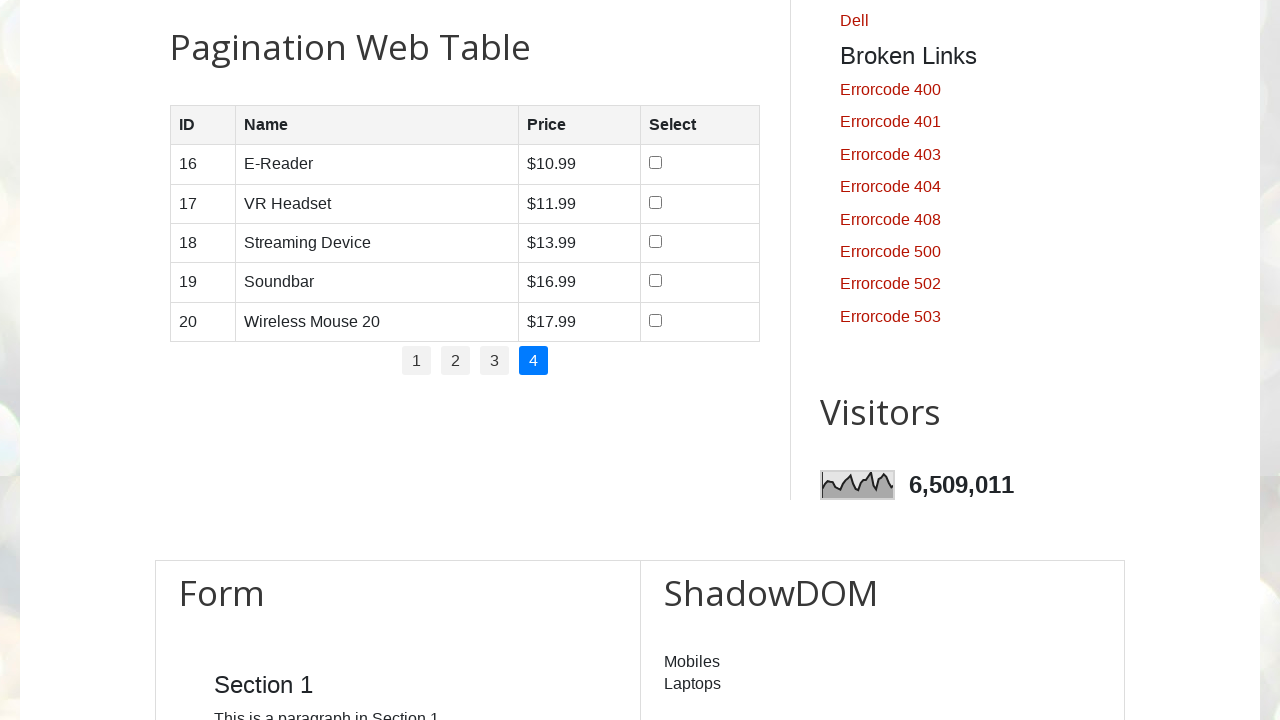

Table data loaded on page 4
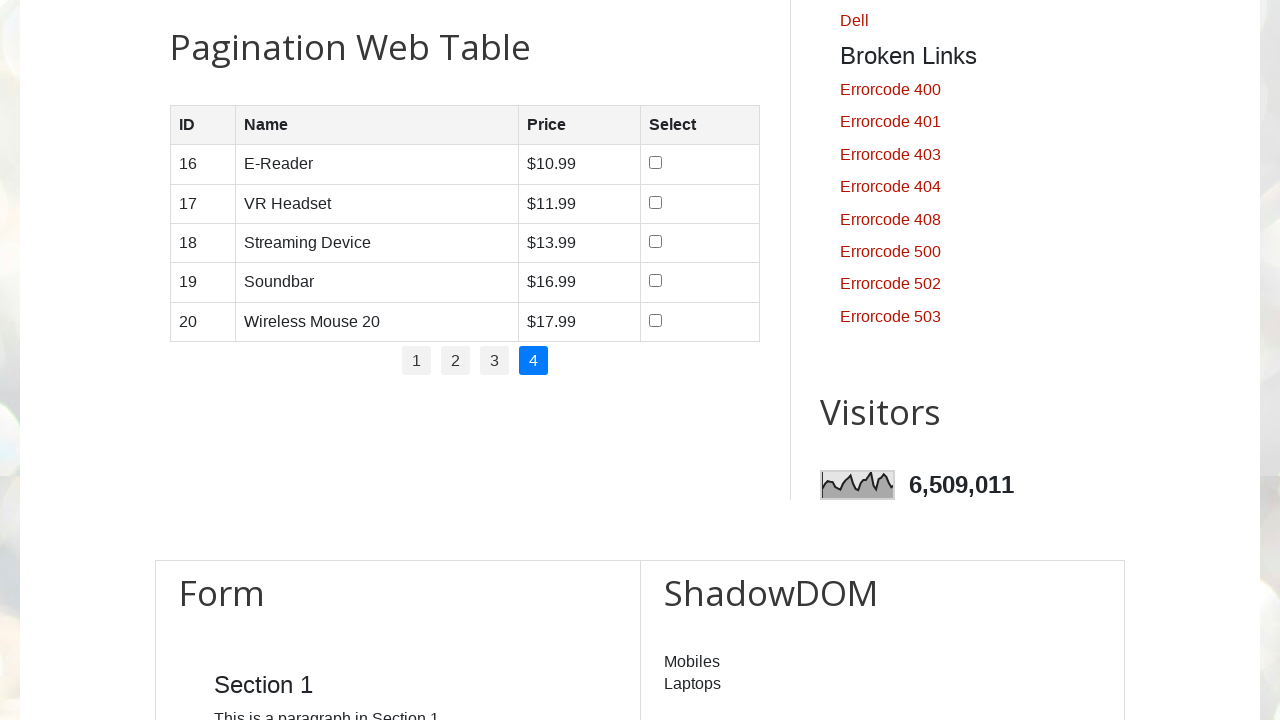

Clicked pagination link for page 4 at (534, 361) on xpath=//ul[@id='pagination']//li//a >> nth=3
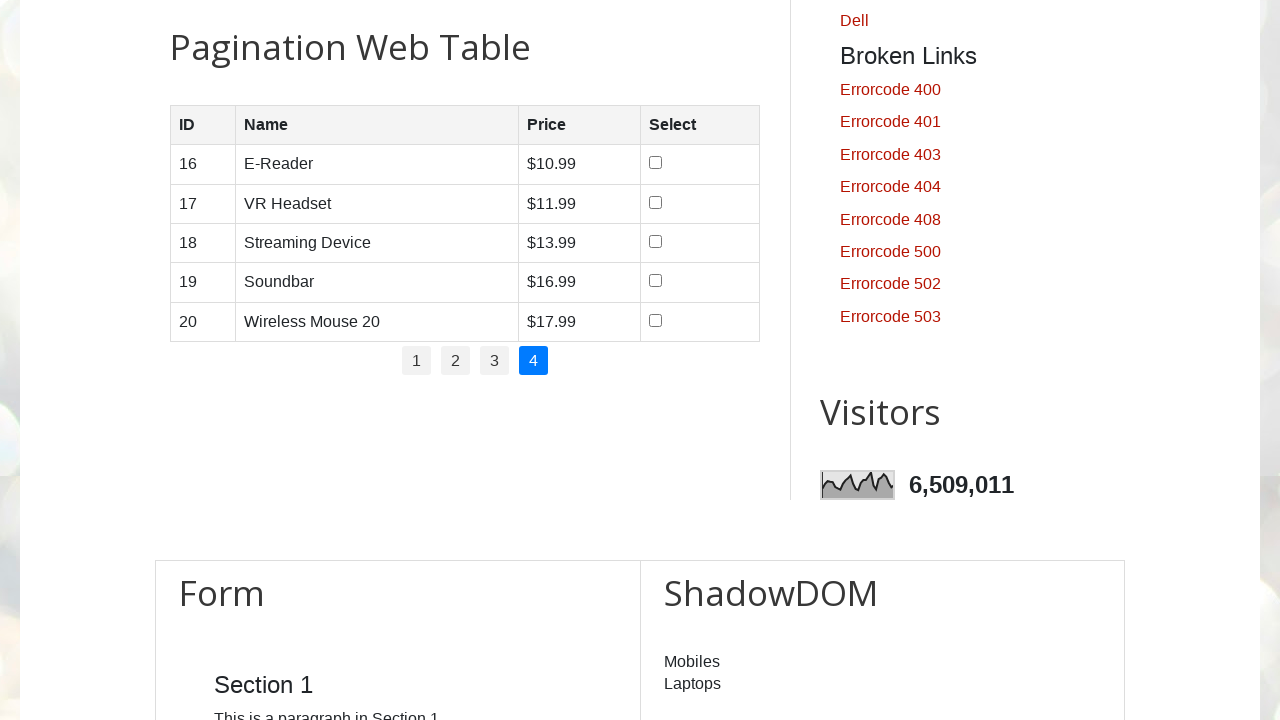

Table data loaded on page 4
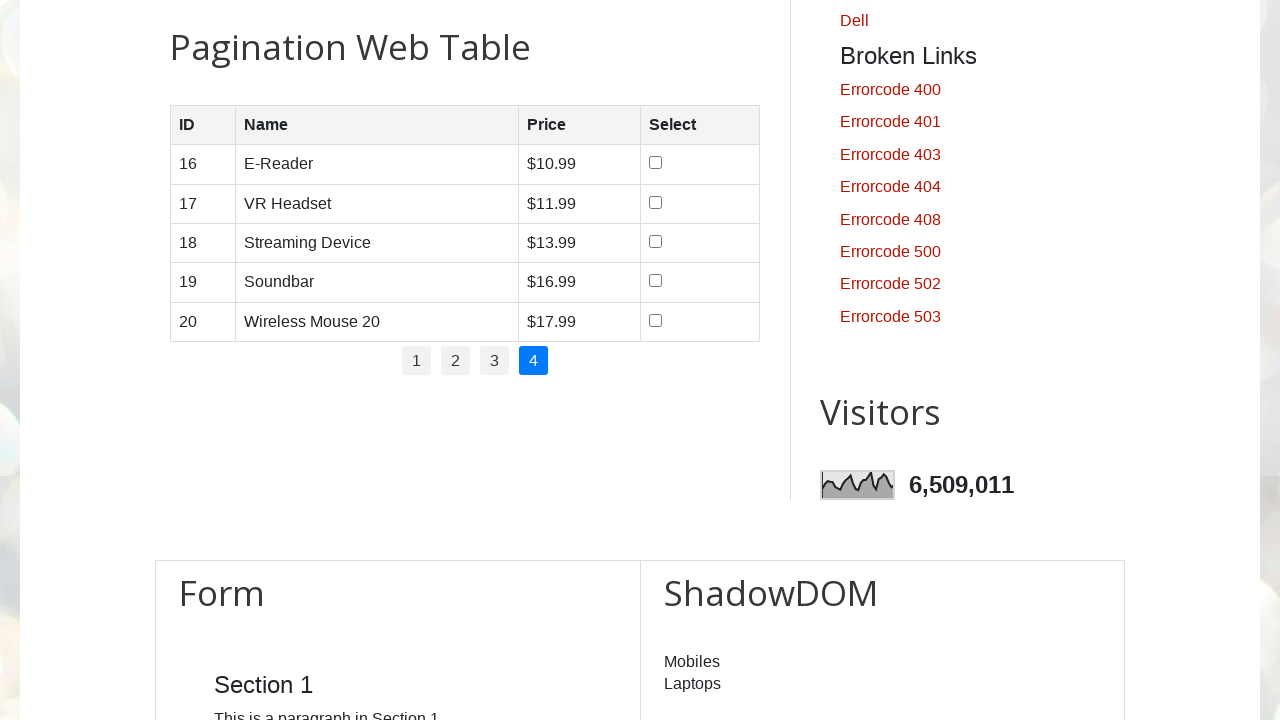

Found 5 checkboxes on page 4
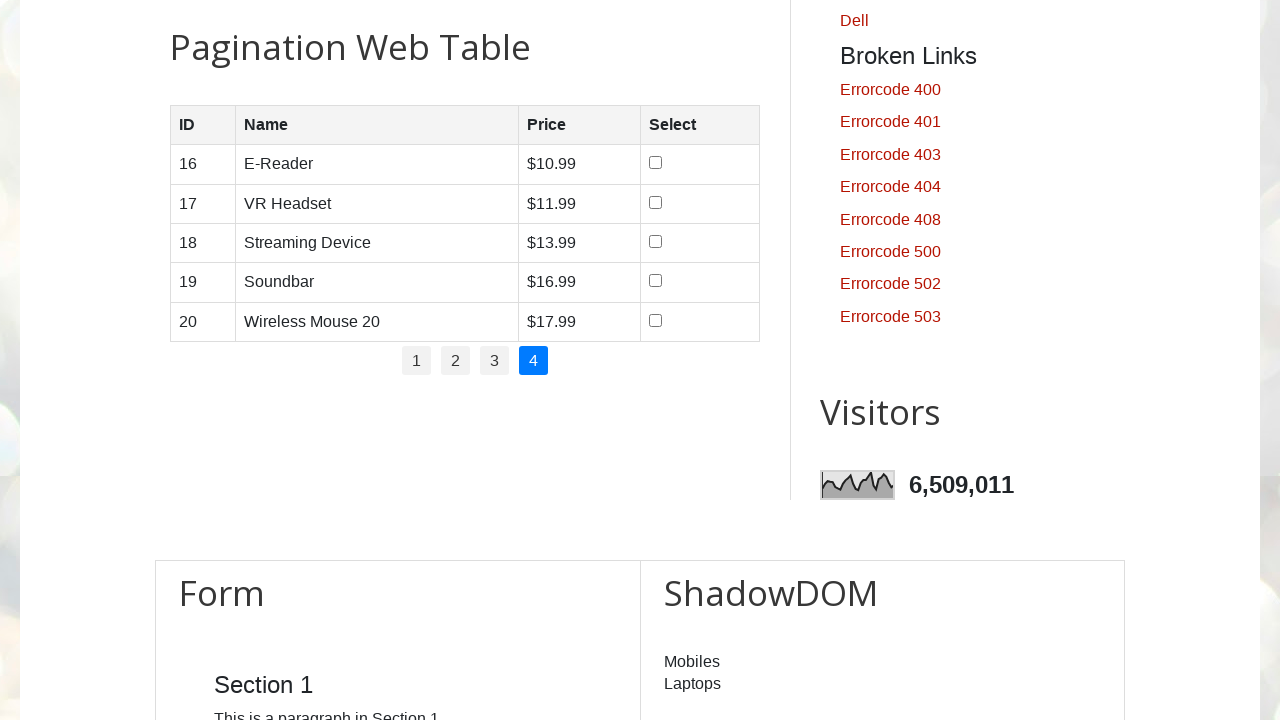

Selected checkbox 1 on page 4 at (656, 163) on xpath=//table[@id='productTable']//tbody//tr//td[4]//input >> nth=0
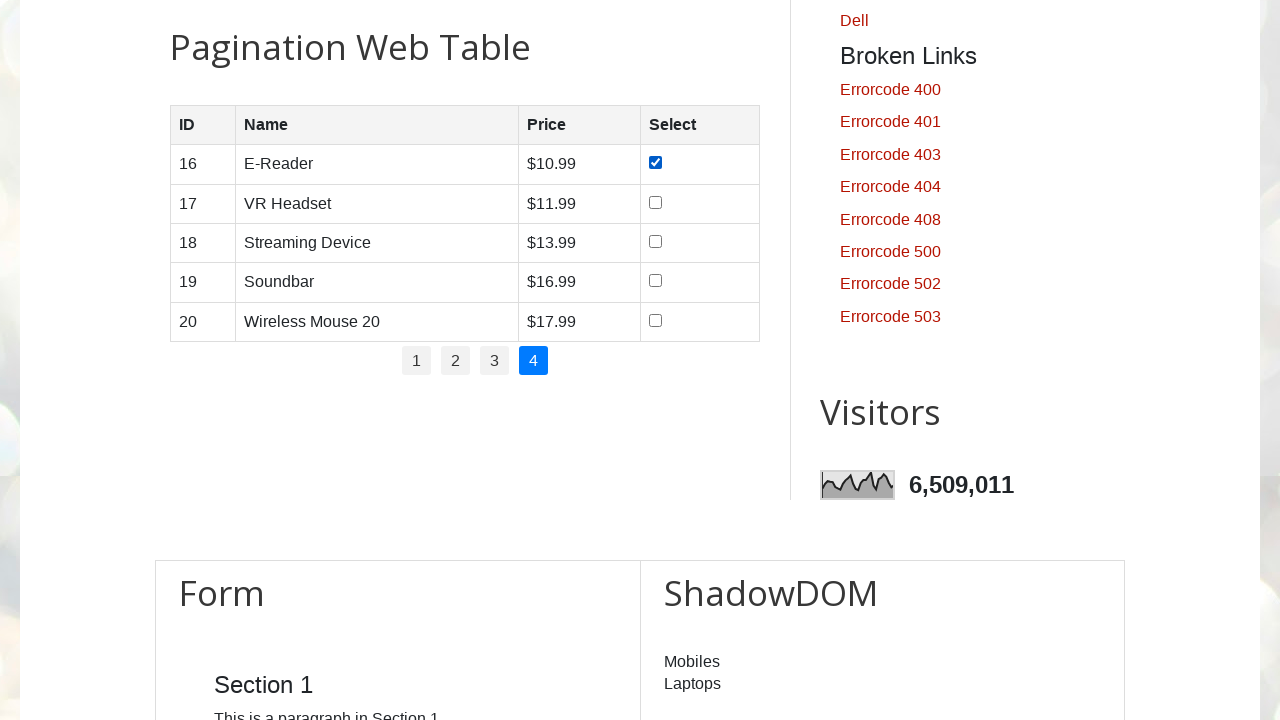

Selected checkbox 2 on page 4 at (656, 202) on xpath=//table[@id='productTable']//tbody//tr//td[4]//input >> nth=1
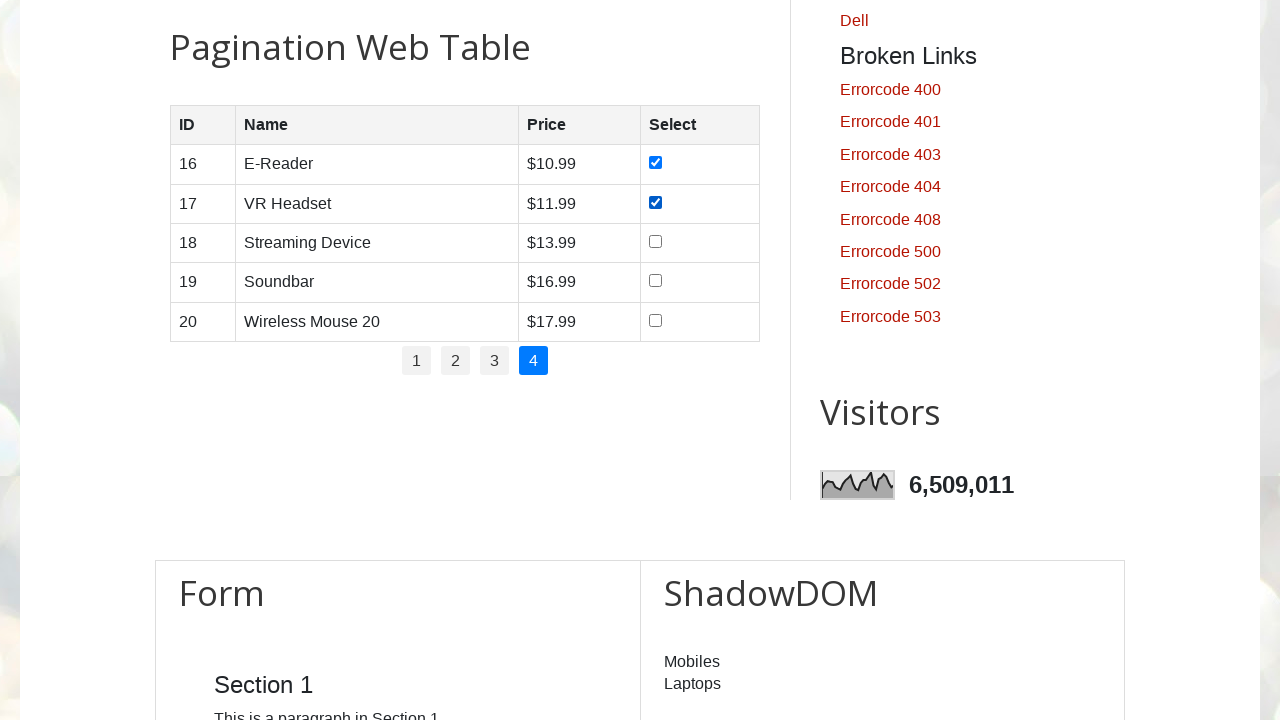

Selected checkbox 3 on page 4 at (656, 241) on xpath=//table[@id='productTable']//tbody//tr//td[4]//input >> nth=2
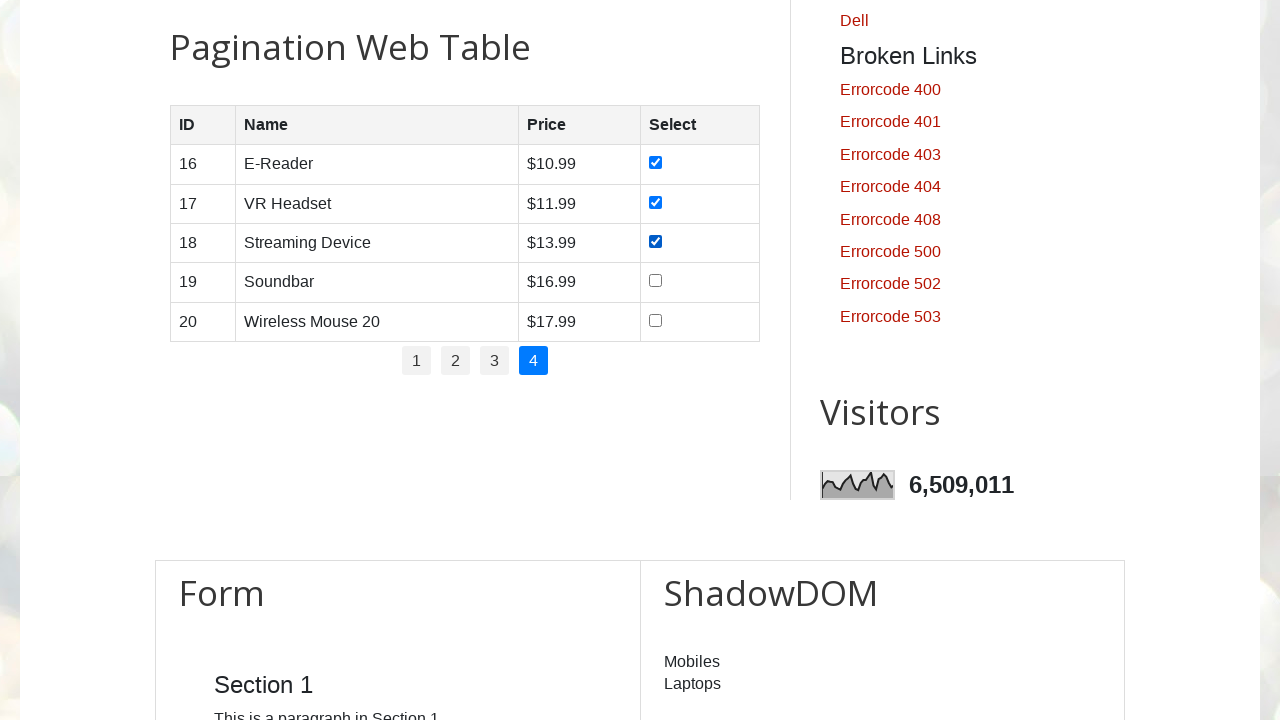

Selected checkbox 4 on page 4 at (656, 281) on xpath=//table[@id='productTable']//tbody//tr//td[4]//input >> nth=3
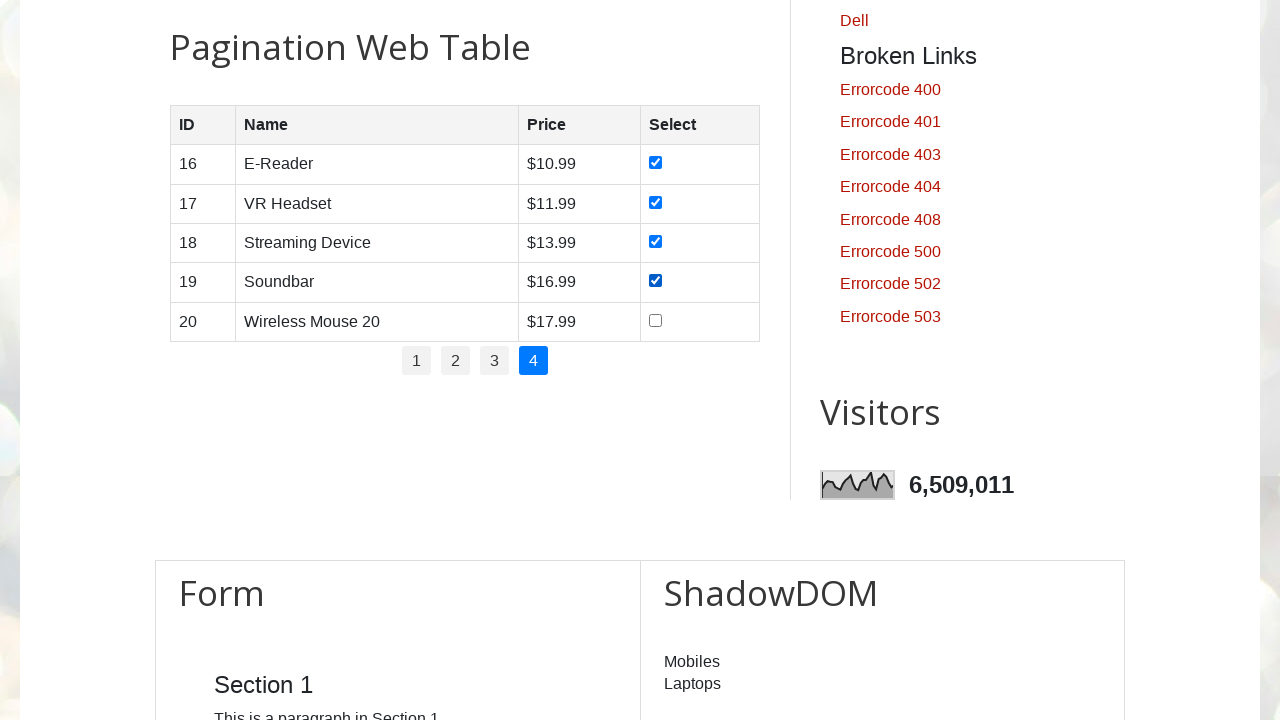

Selected checkbox 5 on page 4 at (656, 320) on xpath=//table[@id='productTable']//tbody//tr//td[4]//input >> nth=4
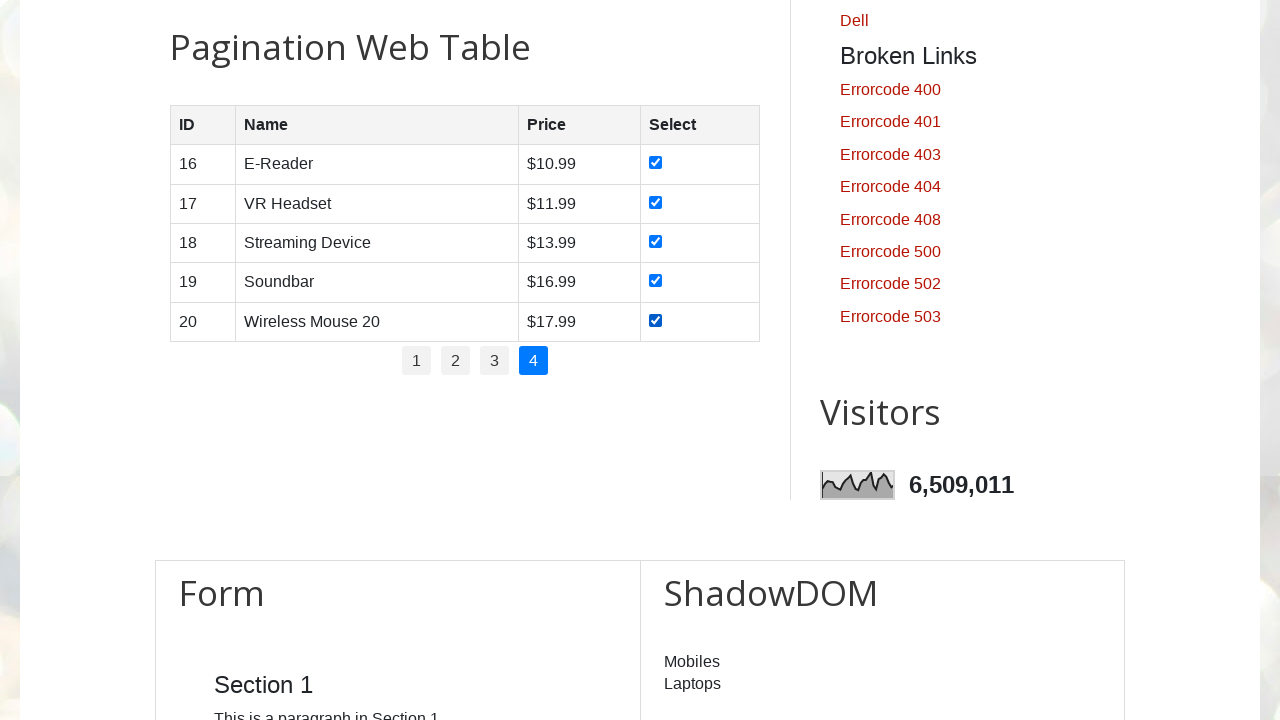

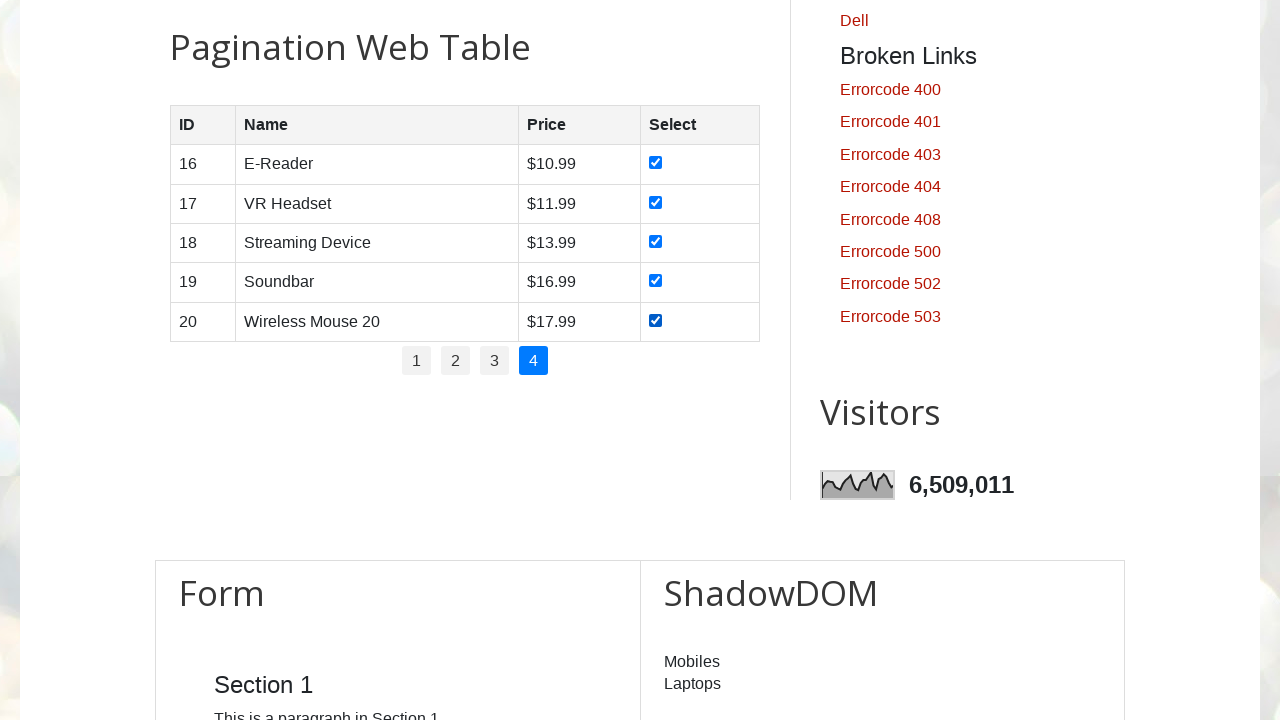